Tests drag and drop functionality by swapping two columns back and forth

Starting URL: https://the-internet.herokuapp.com/drag_and_drop

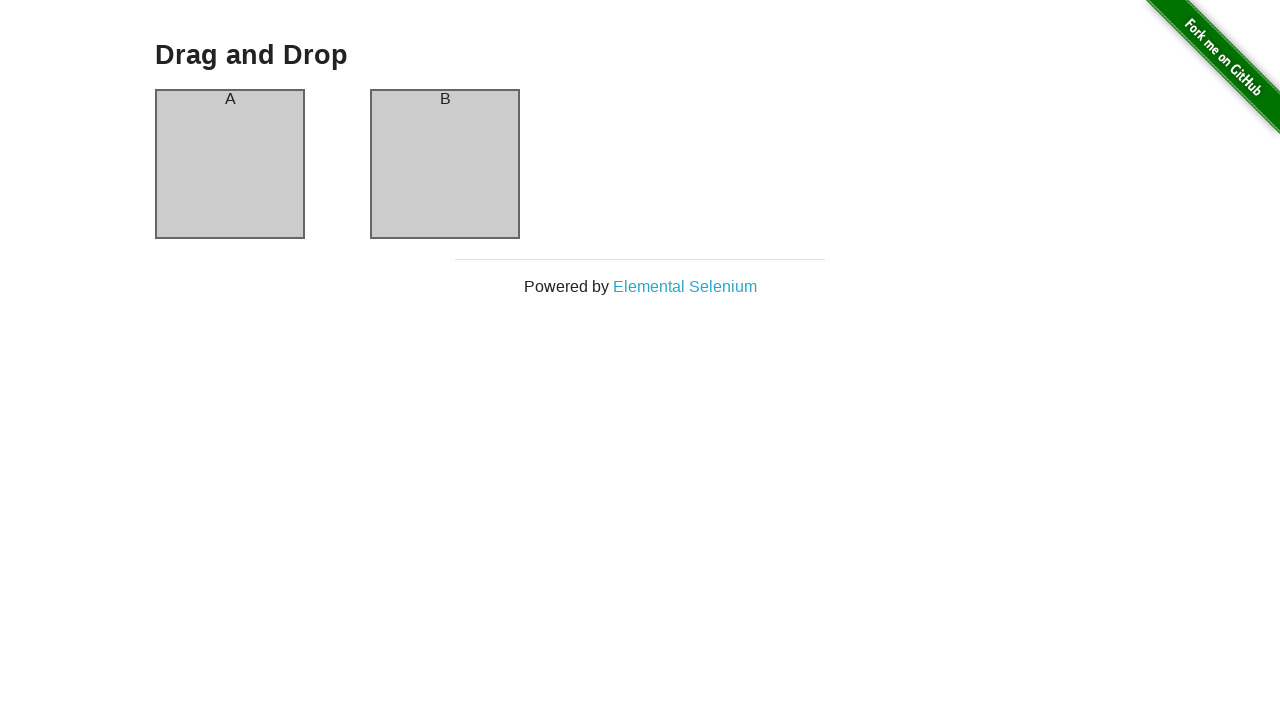

Located column A element
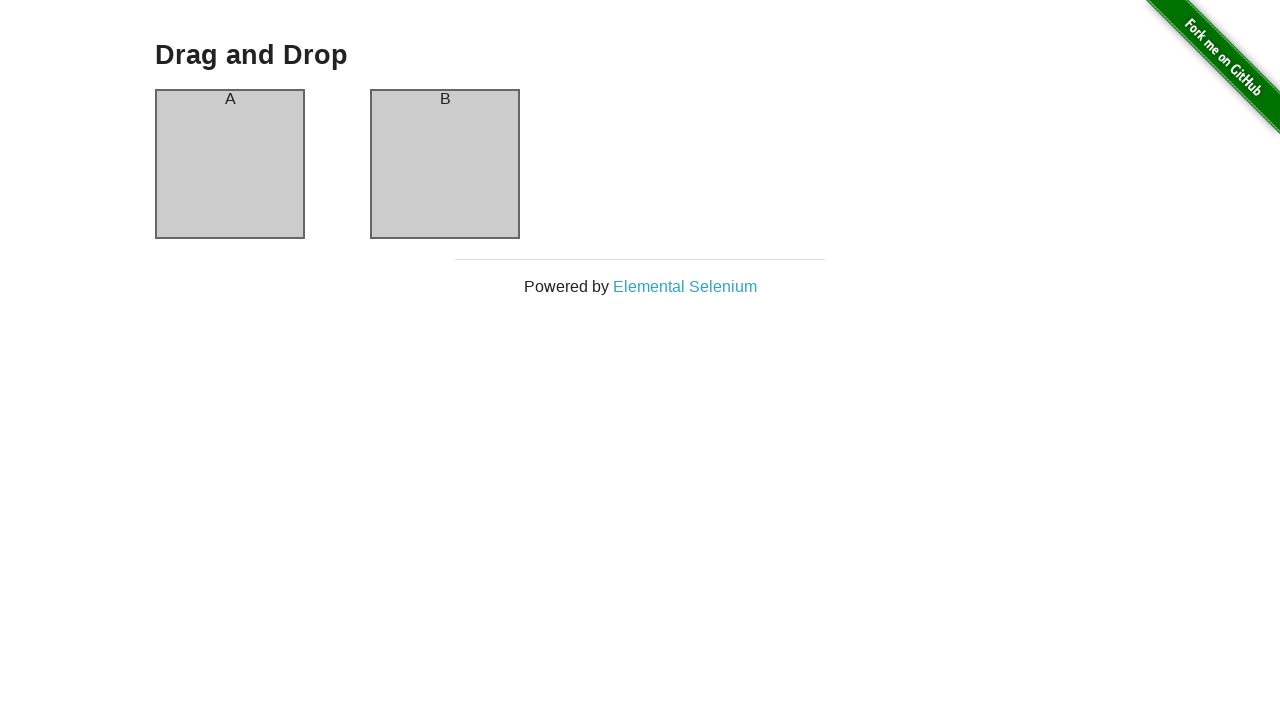

Located column B element
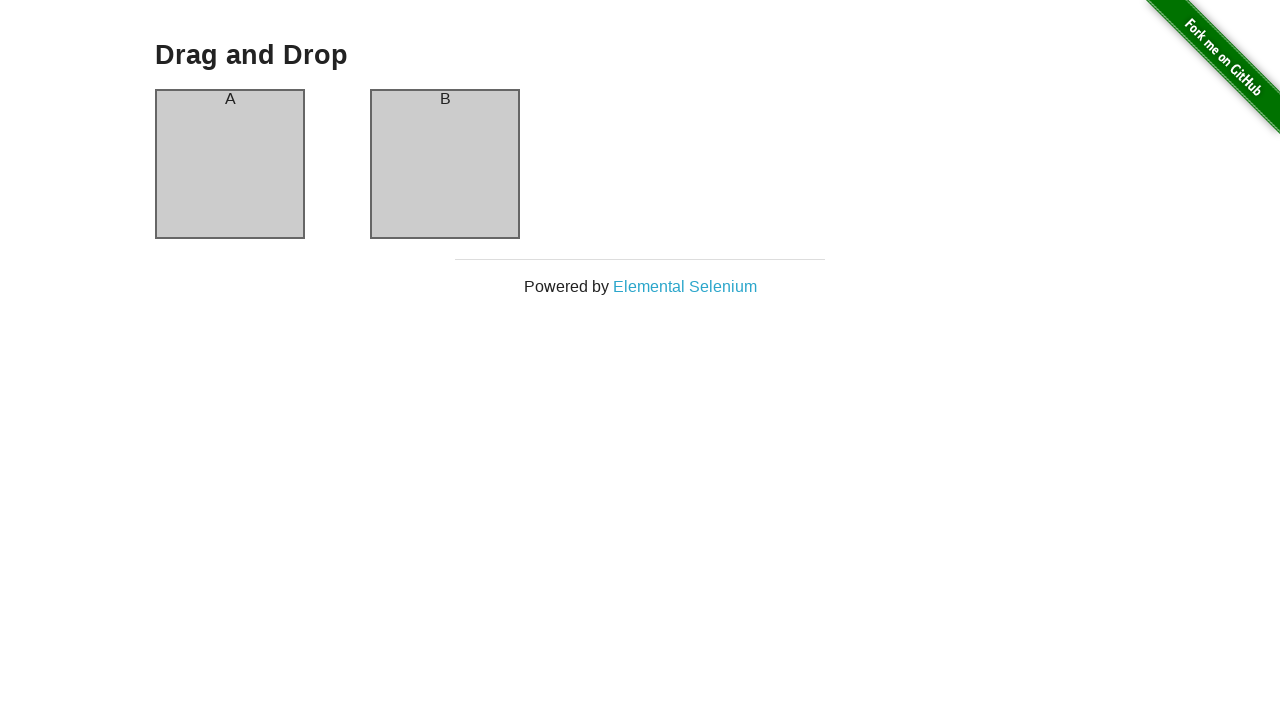

Dragged column A to column B position at (445, 164)
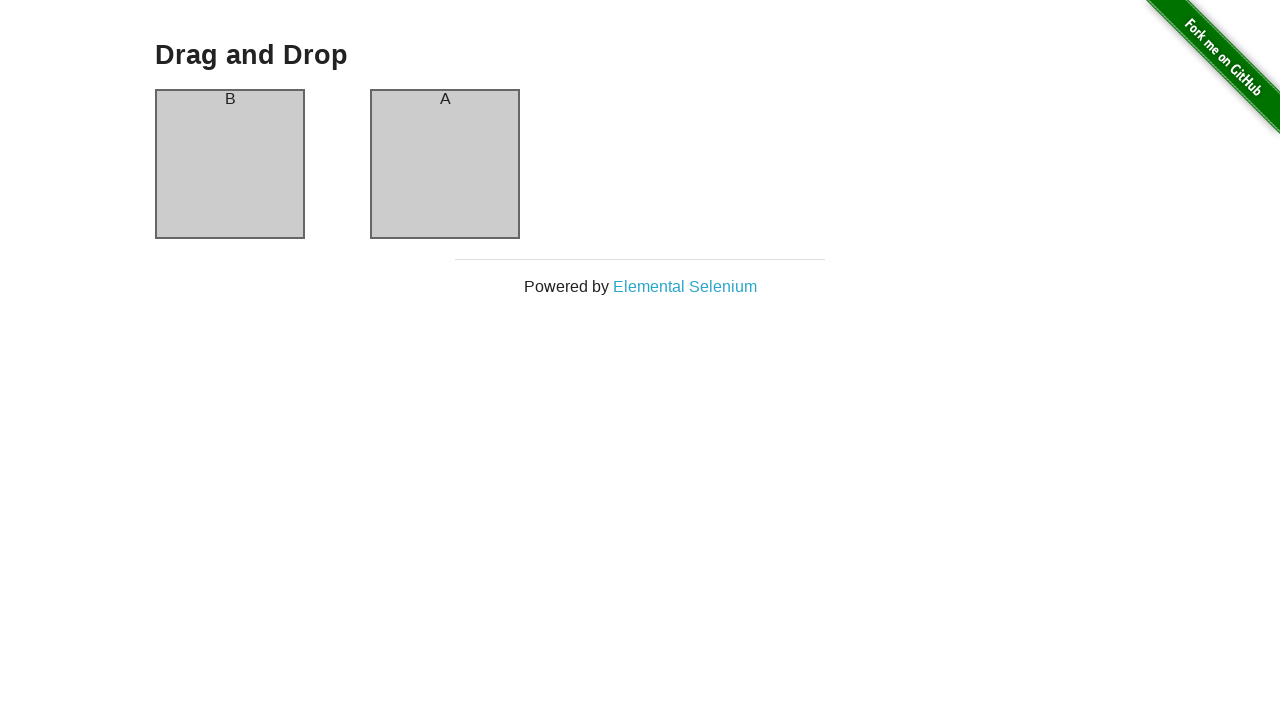

Waited 2 seconds for animation to complete
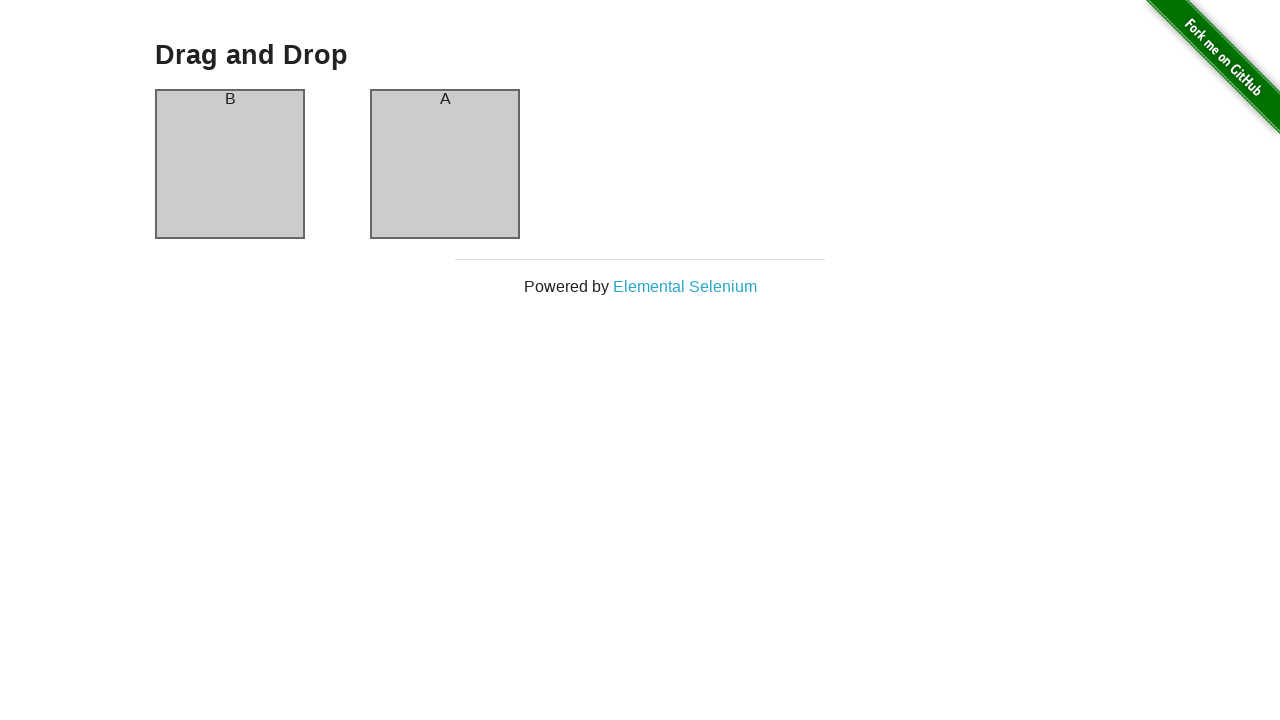

Dragged column B back to column A position at (230, 164)
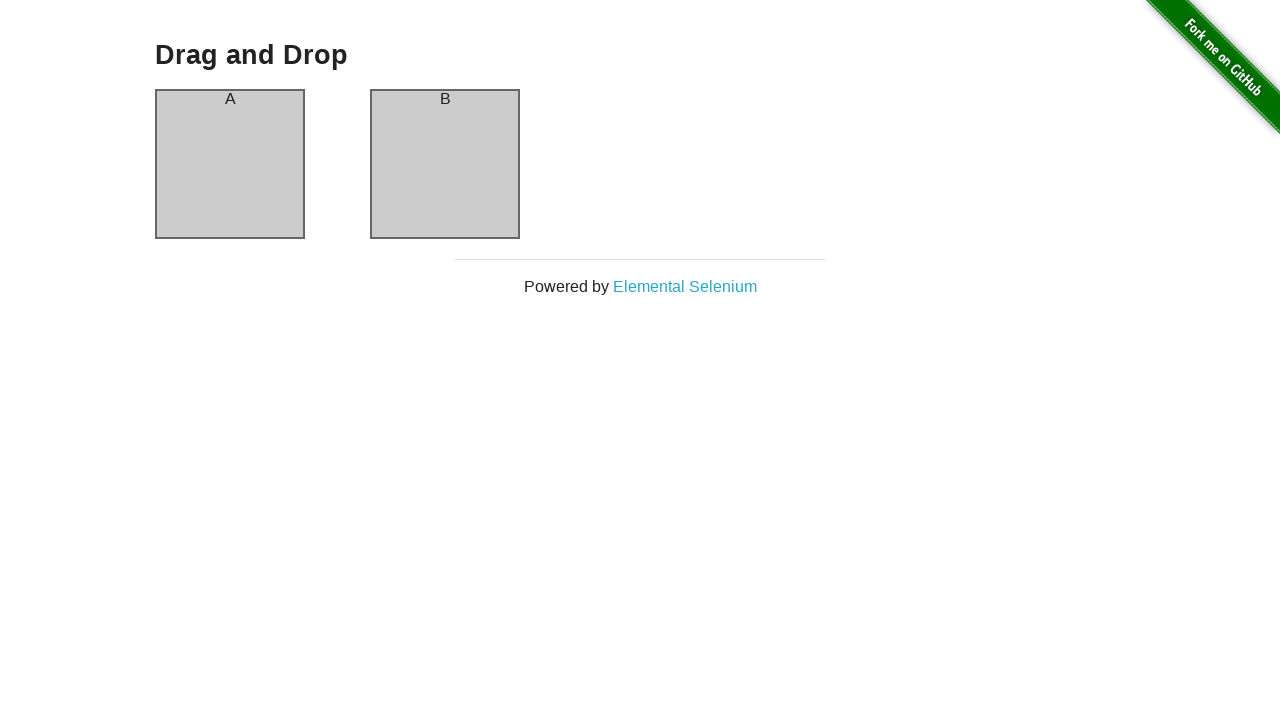

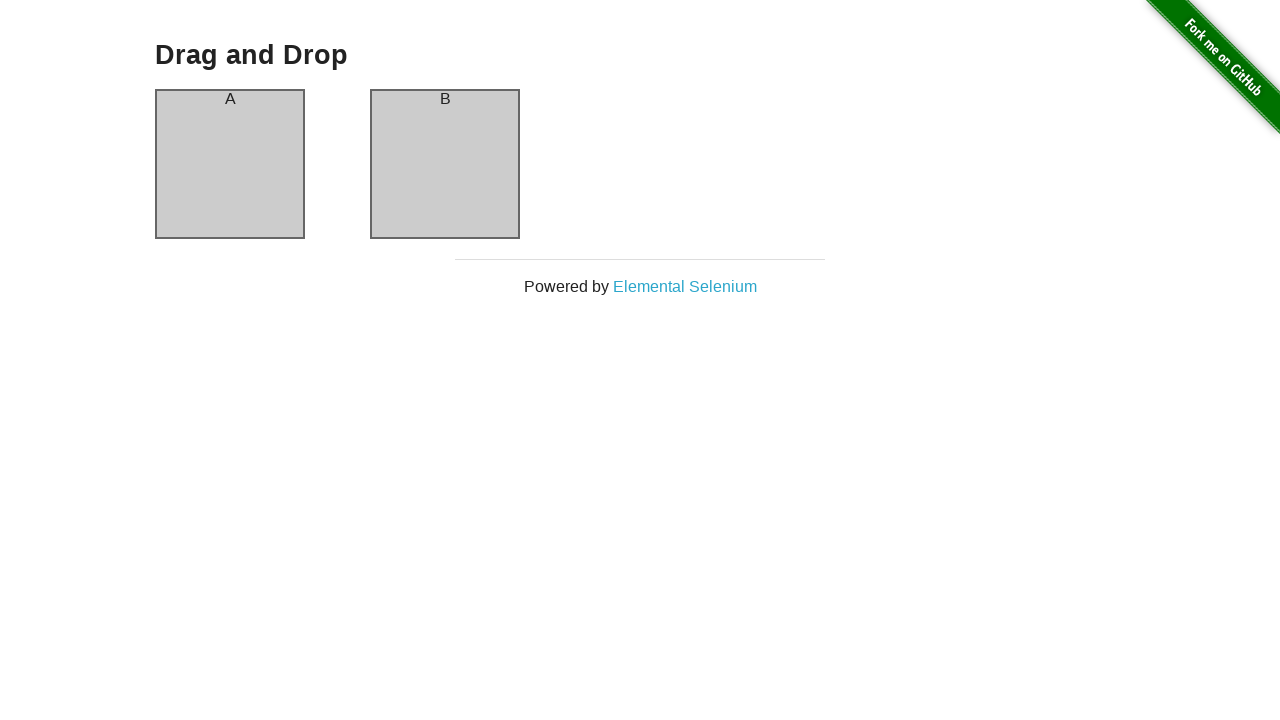